Tests that clicking the Email column header sorts the email addresses in ascending alphabetical order.

Starting URL: http://the-internet.herokuapp.com/tables

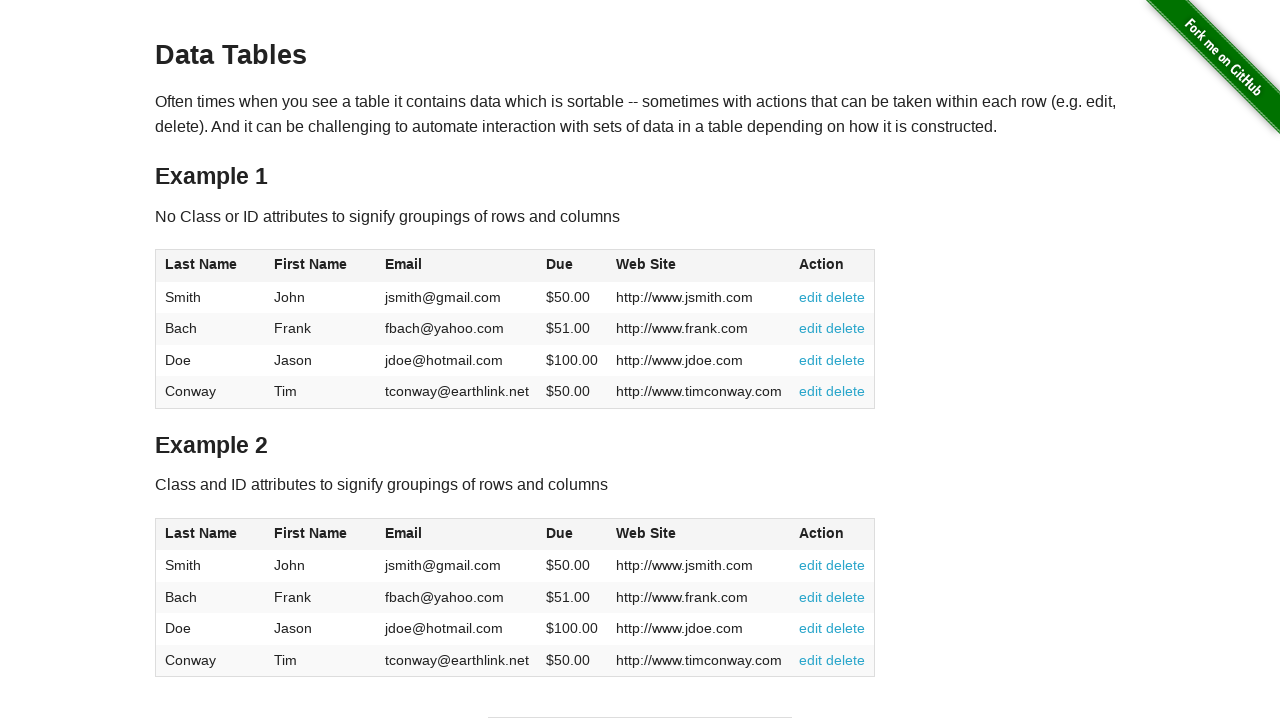

Clicked Email column header to sort at (457, 266) on #table1 thead tr th:nth-of-type(3)
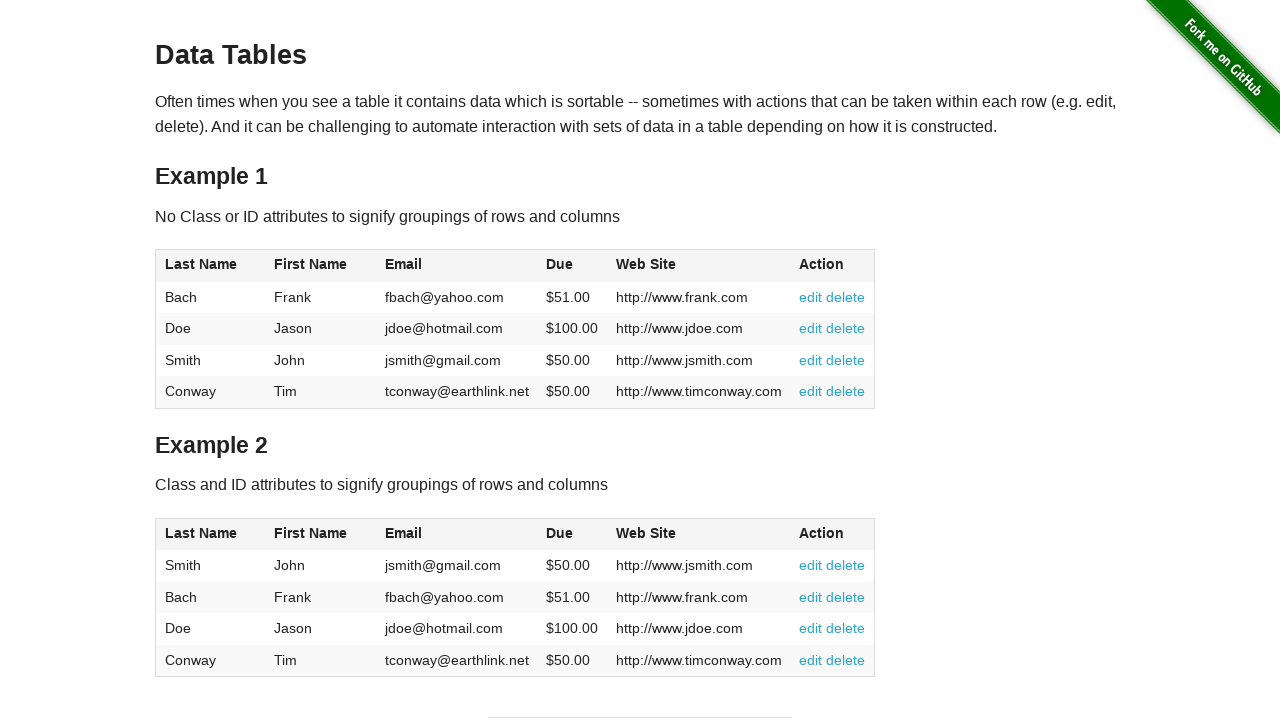

Email column loaded in table
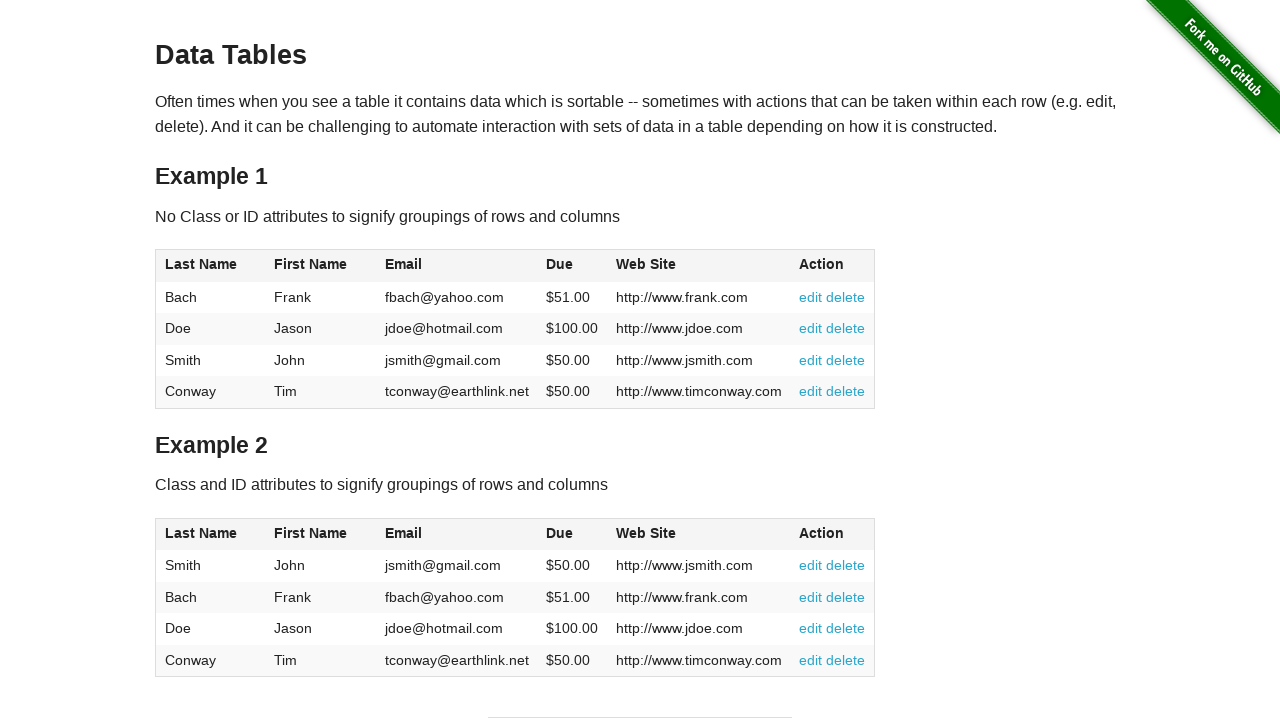

Retrieved all email cell elements from table
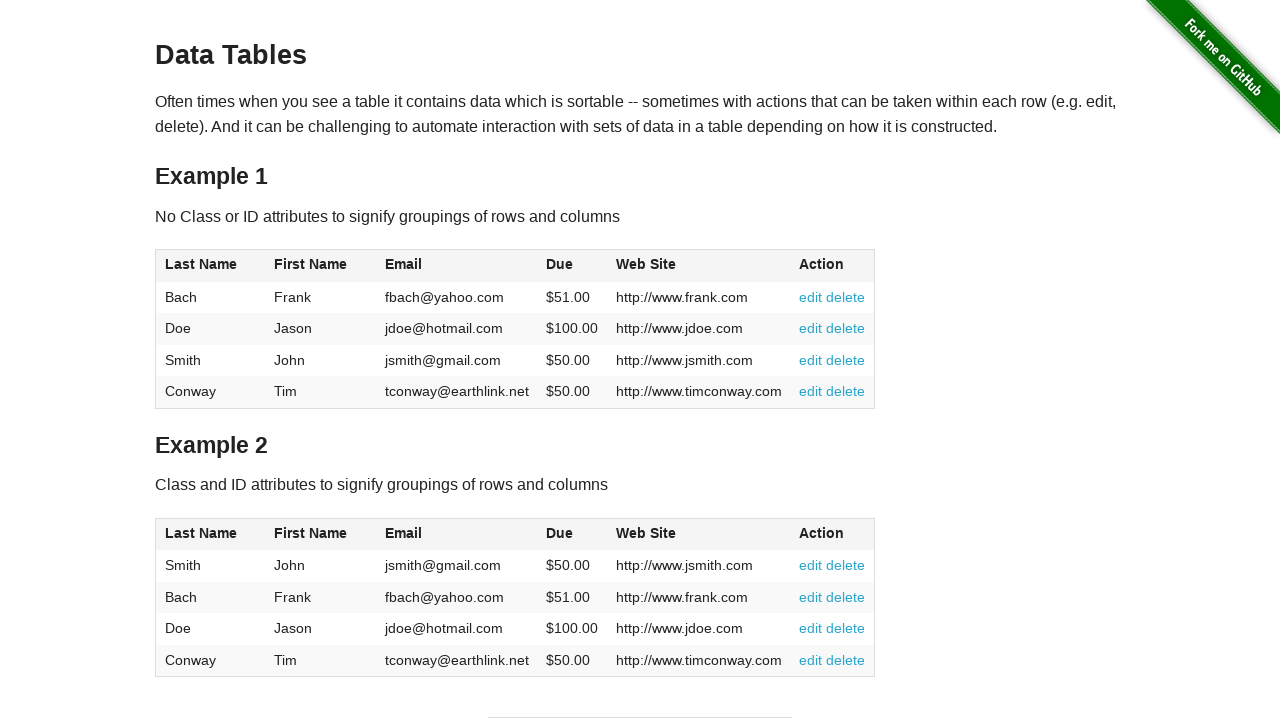

Extracted 4 email values from table
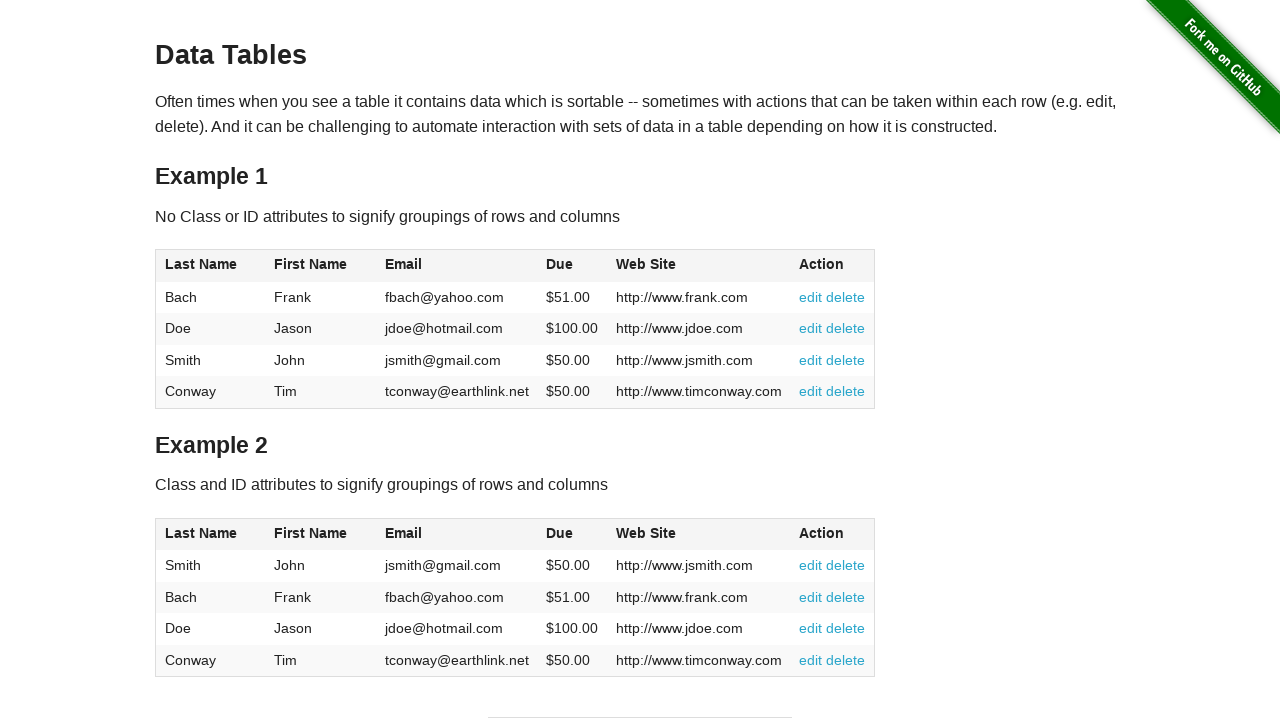

Verified email 'fbach@yahoo.com' is less than or equal to 'jdoe@hotmail.com'
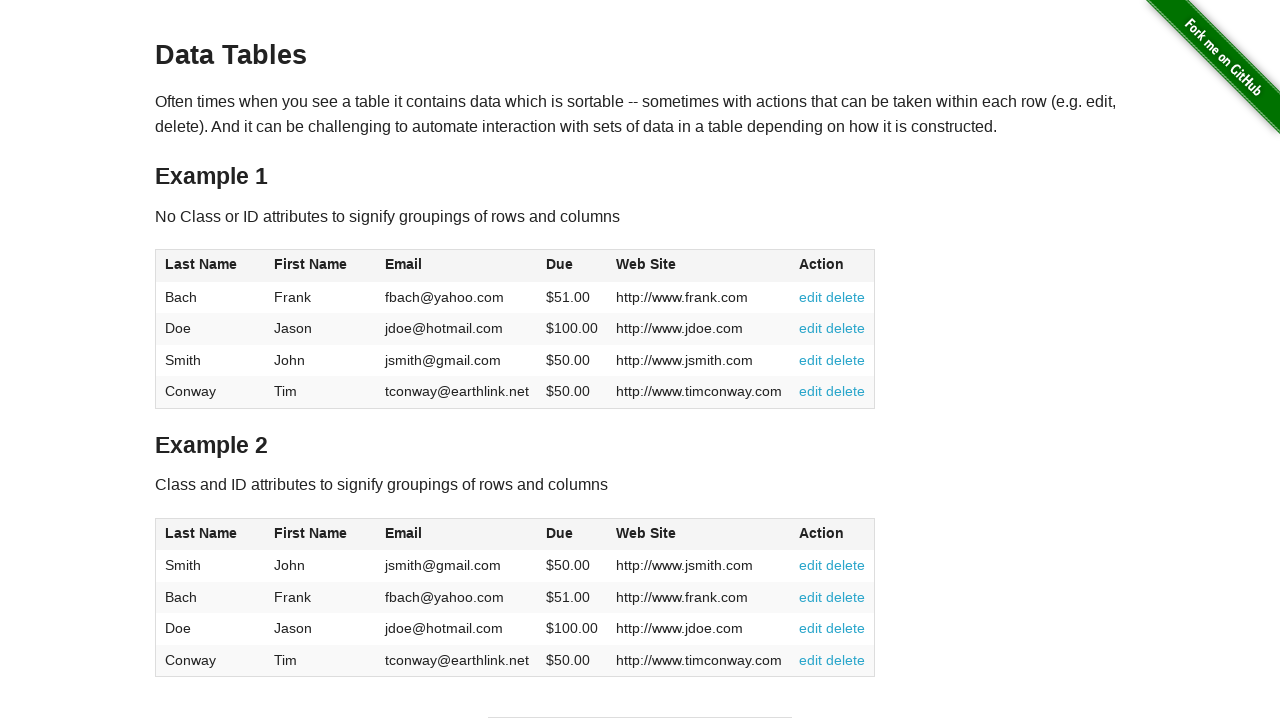

Verified email 'jdoe@hotmail.com' is less than or equal to 'jsmith@gmail.com'
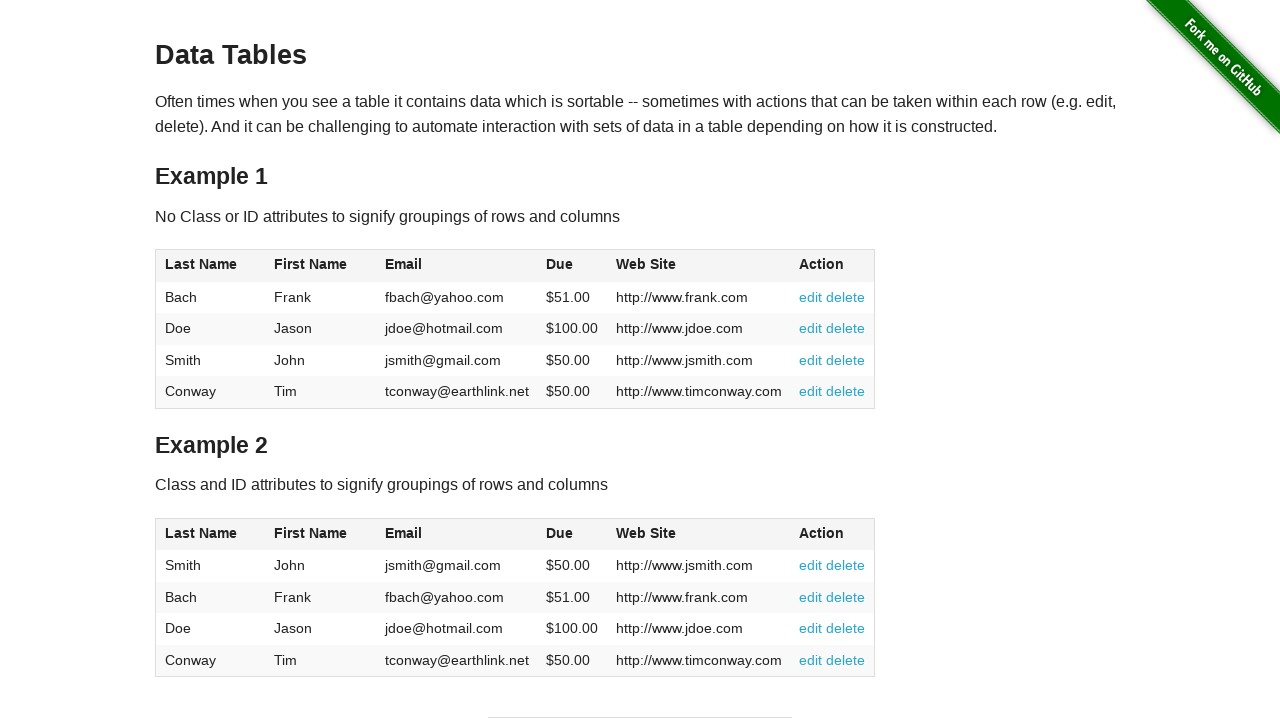

Verified email 'jsmith@gmail.com' is less than or equal to 'tconway@earthlink.net'
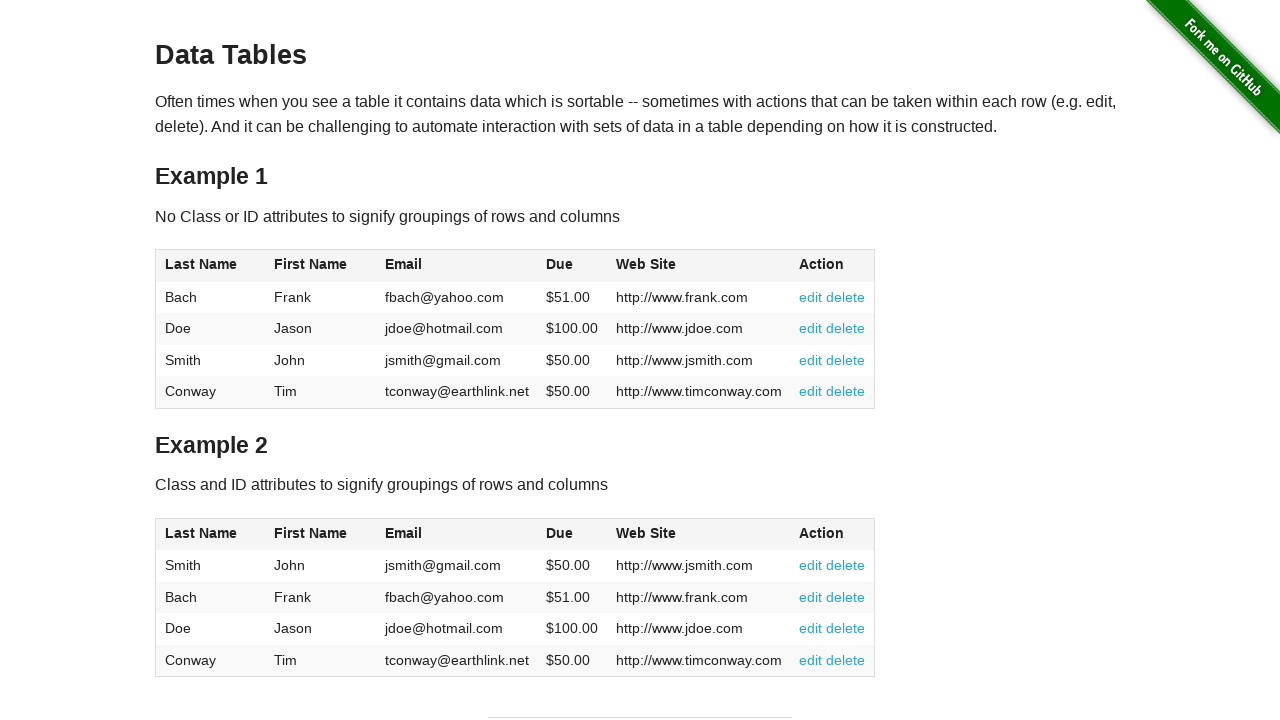

All emails verified to be in ascending alphabetical order
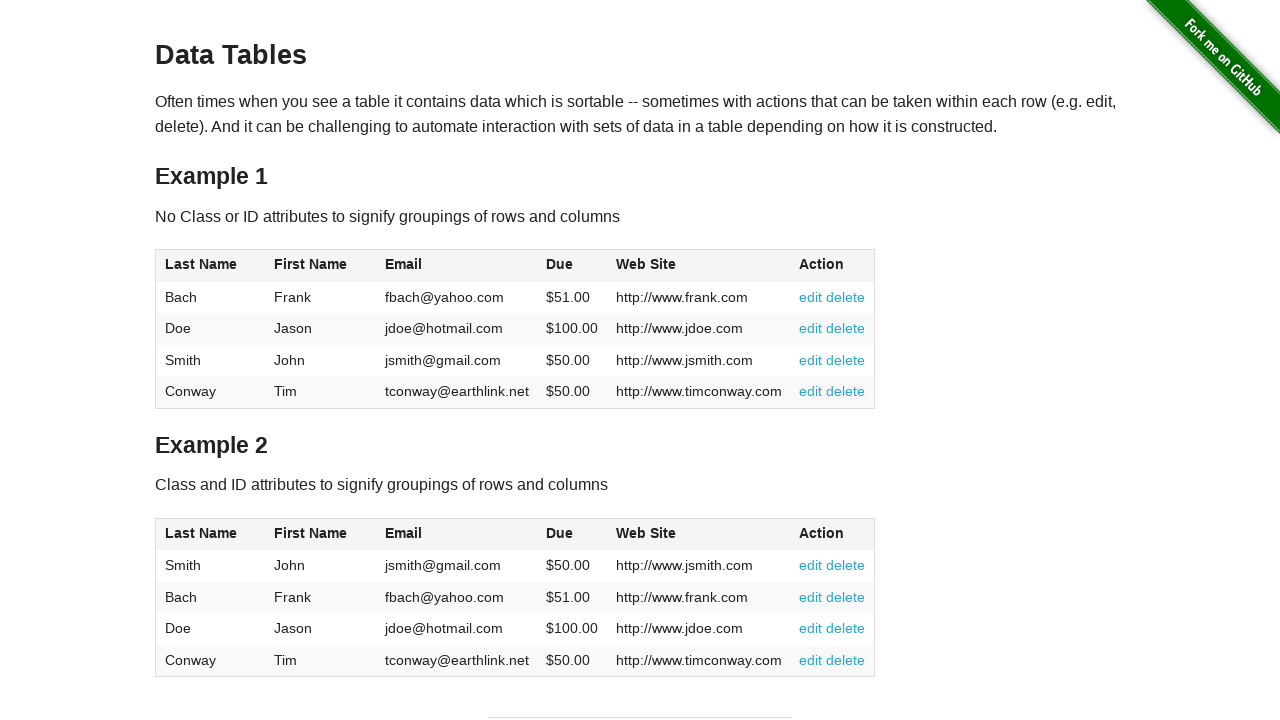

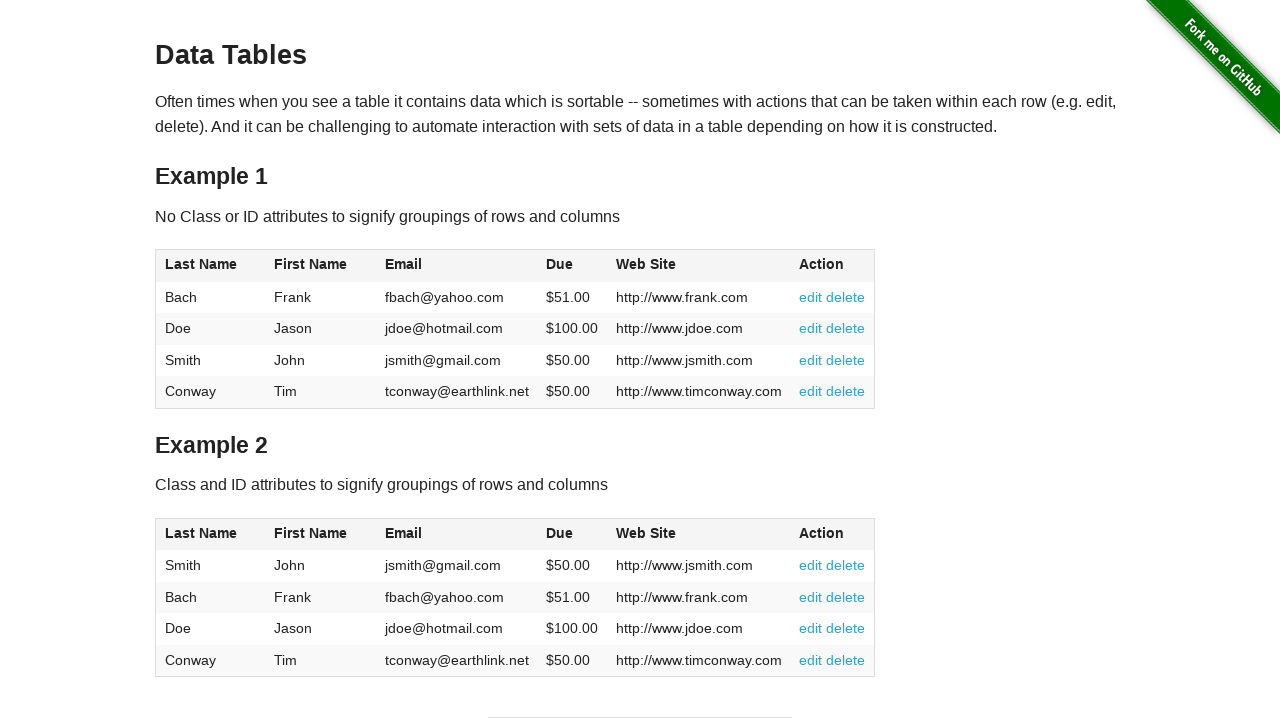